Tests browser navigation functionality by visiting two websites, then using back, forward, and refresh navigation commands to move through browser history.

Starting URL: https://demo.opencart.com/

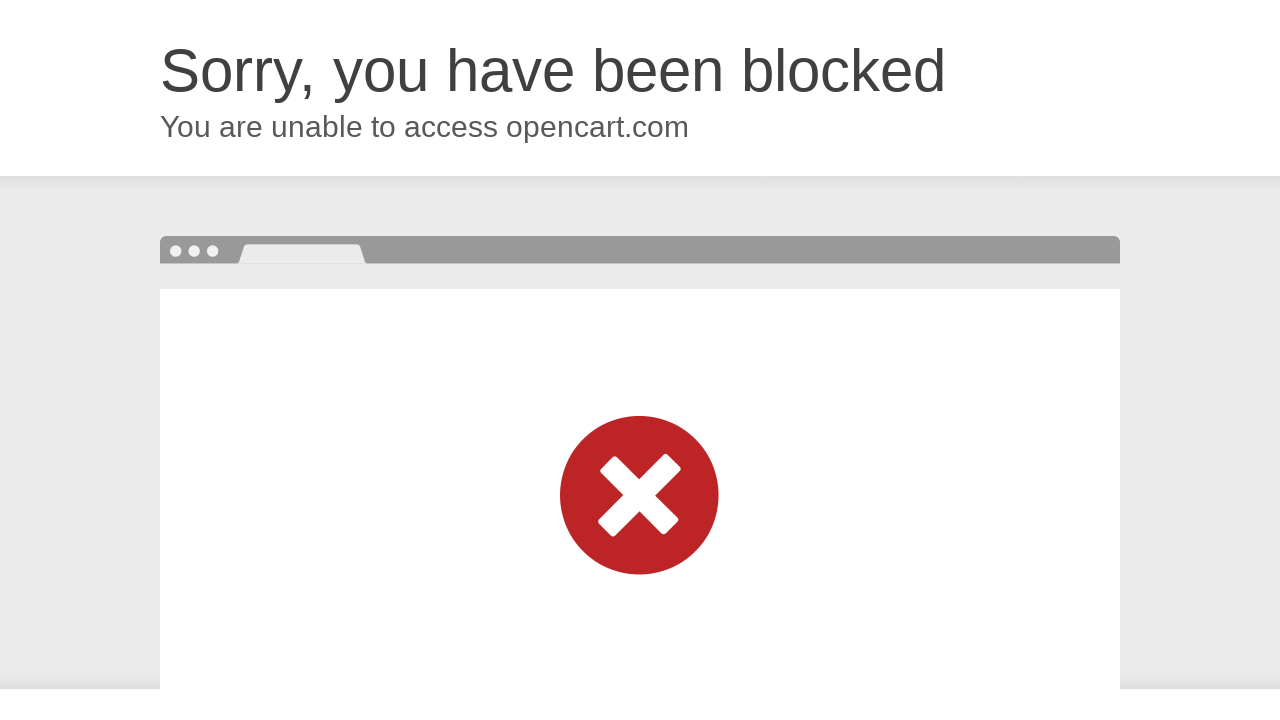

Navigated to https://www.orangehrm.com/
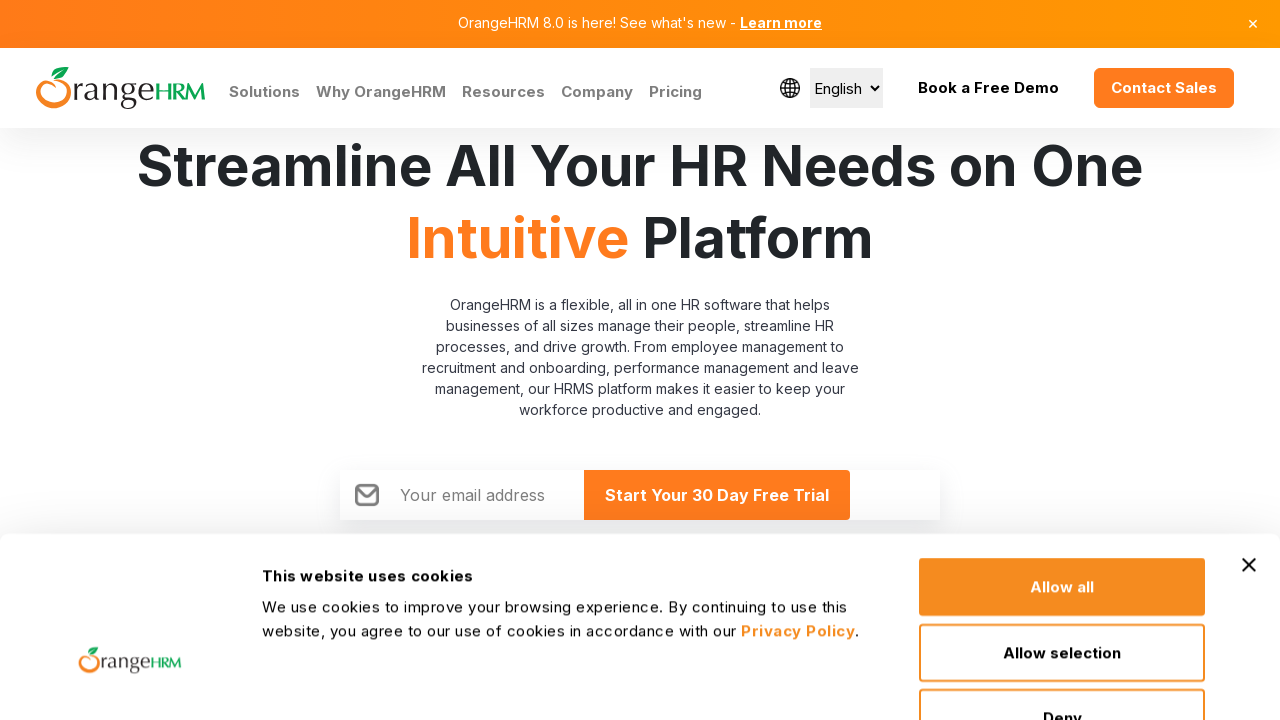

Navigated back to previous page (demo.opencart.com)
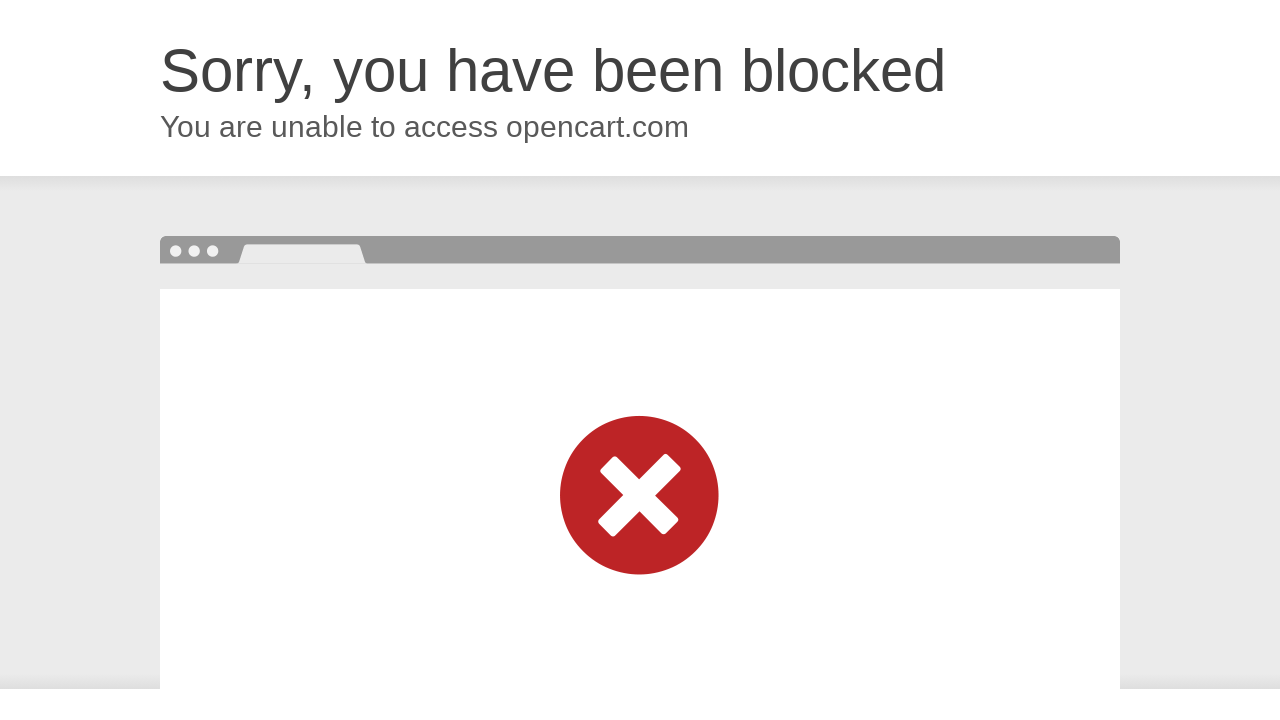

Navigated forward to orangehrm.com
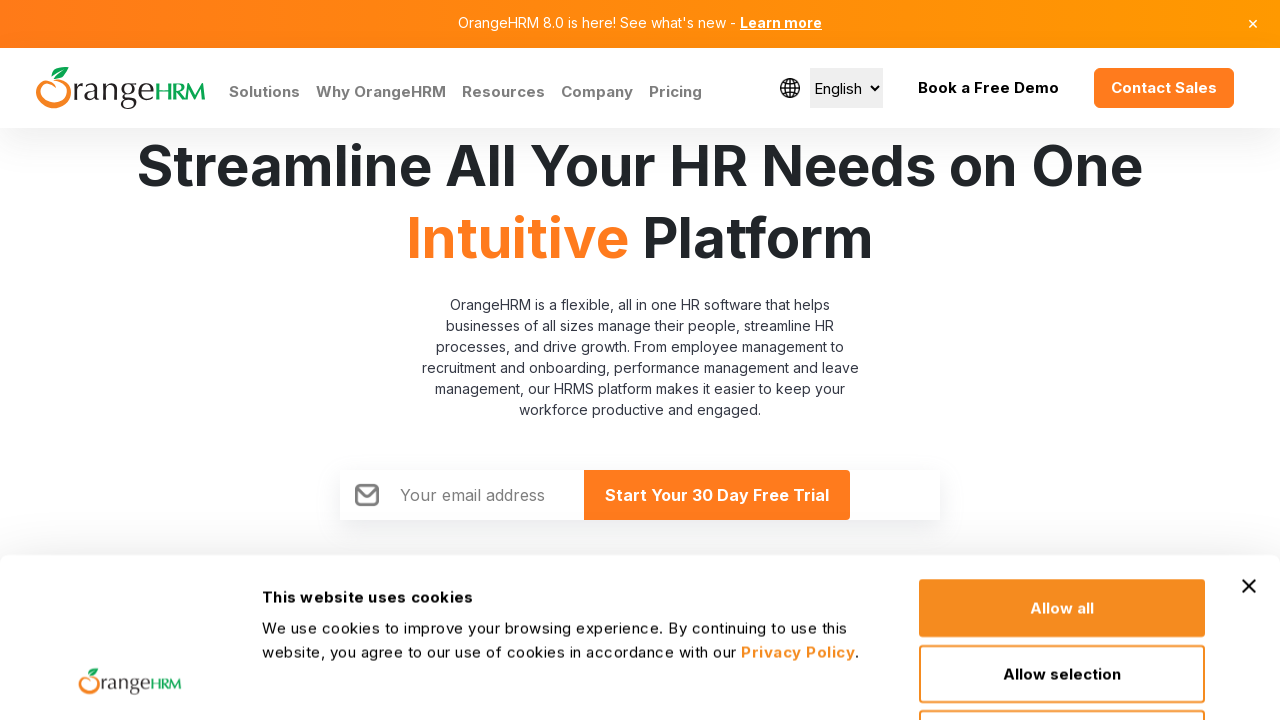

Refreshed the current page
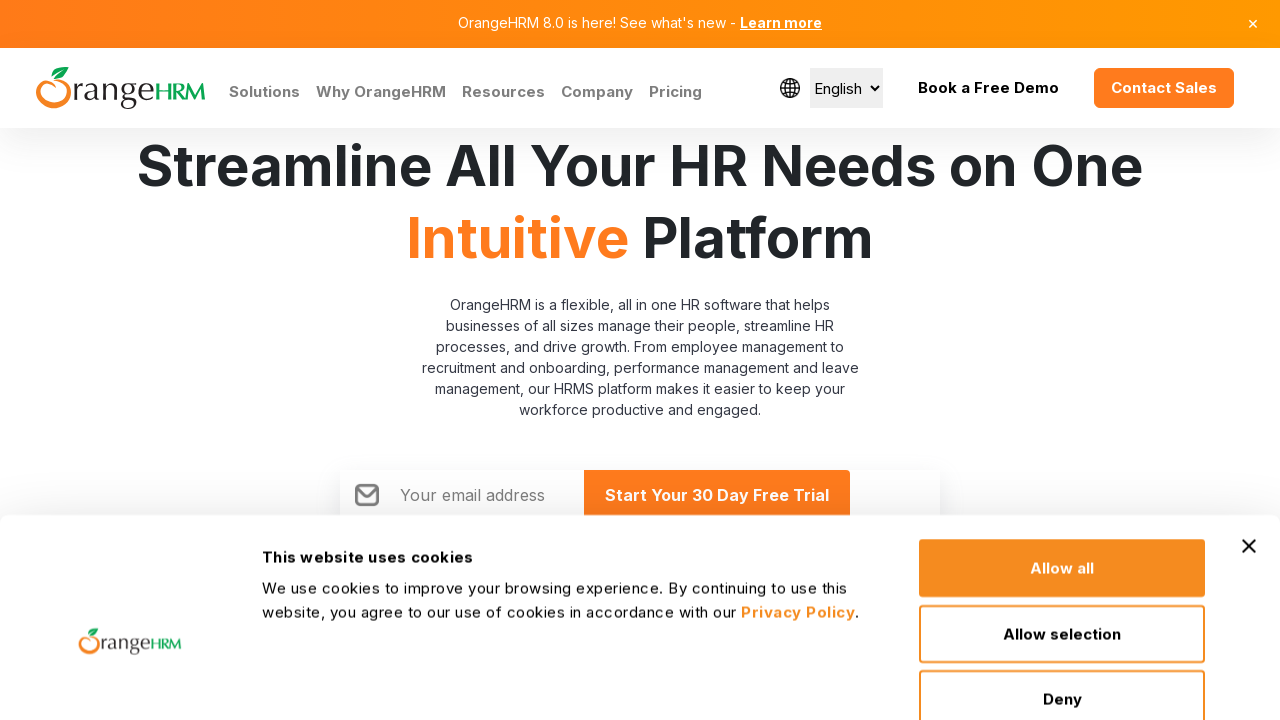

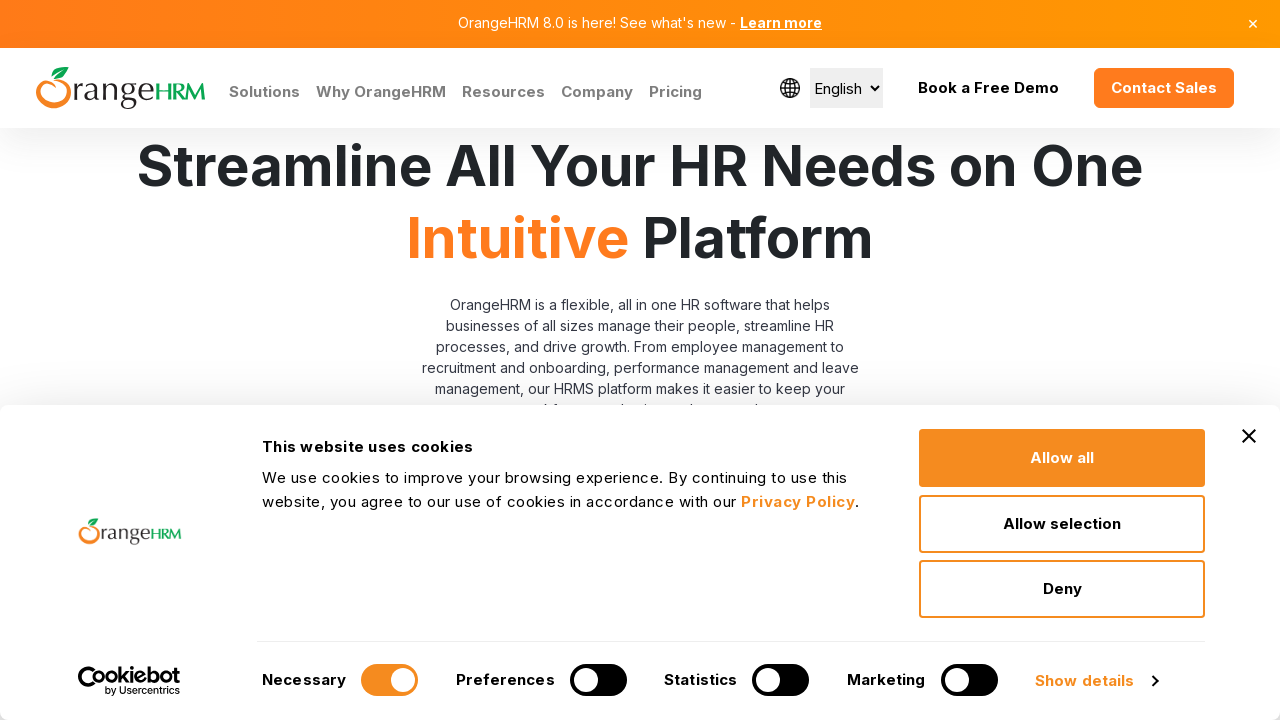